Tests input field functionality by adding and setting values in the search box

Starting URL: http://zero.webappsecurity.com/

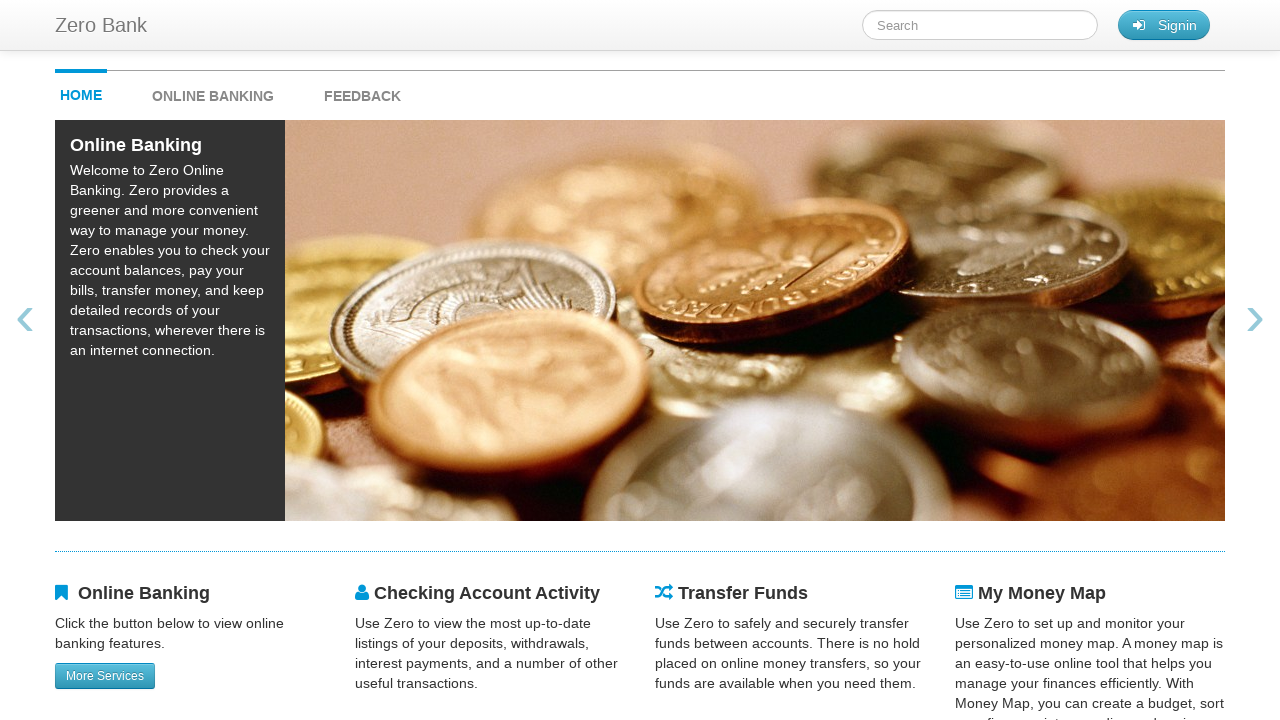

Located search box element with id 'searchTerm'
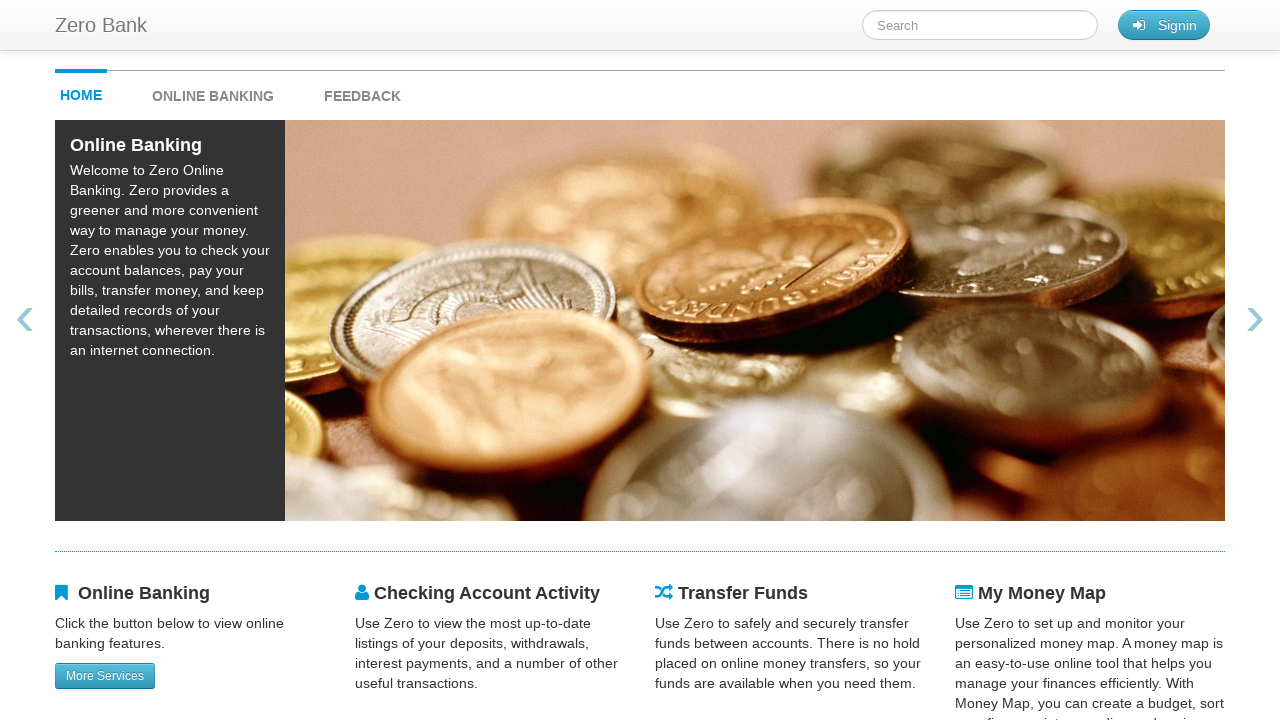

Filled search box with 'sample text' on #searchTerm
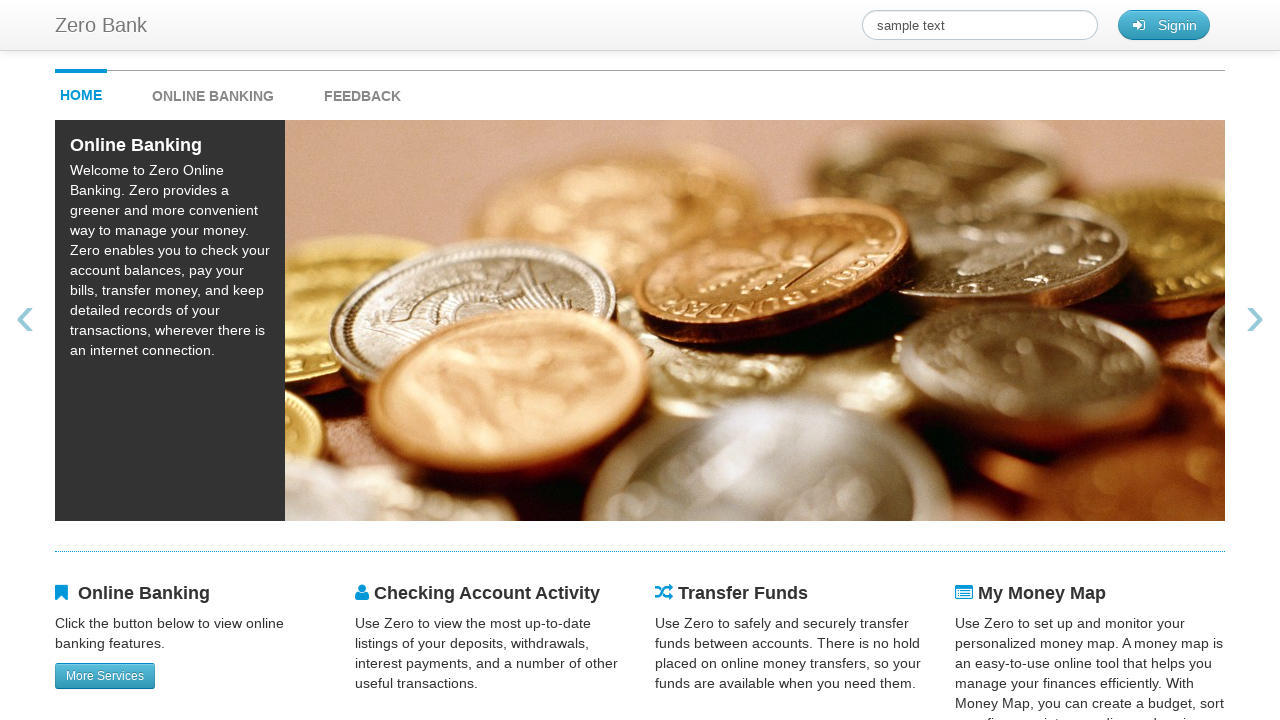

Replaced search box text with 'another sample' on #searchTerm
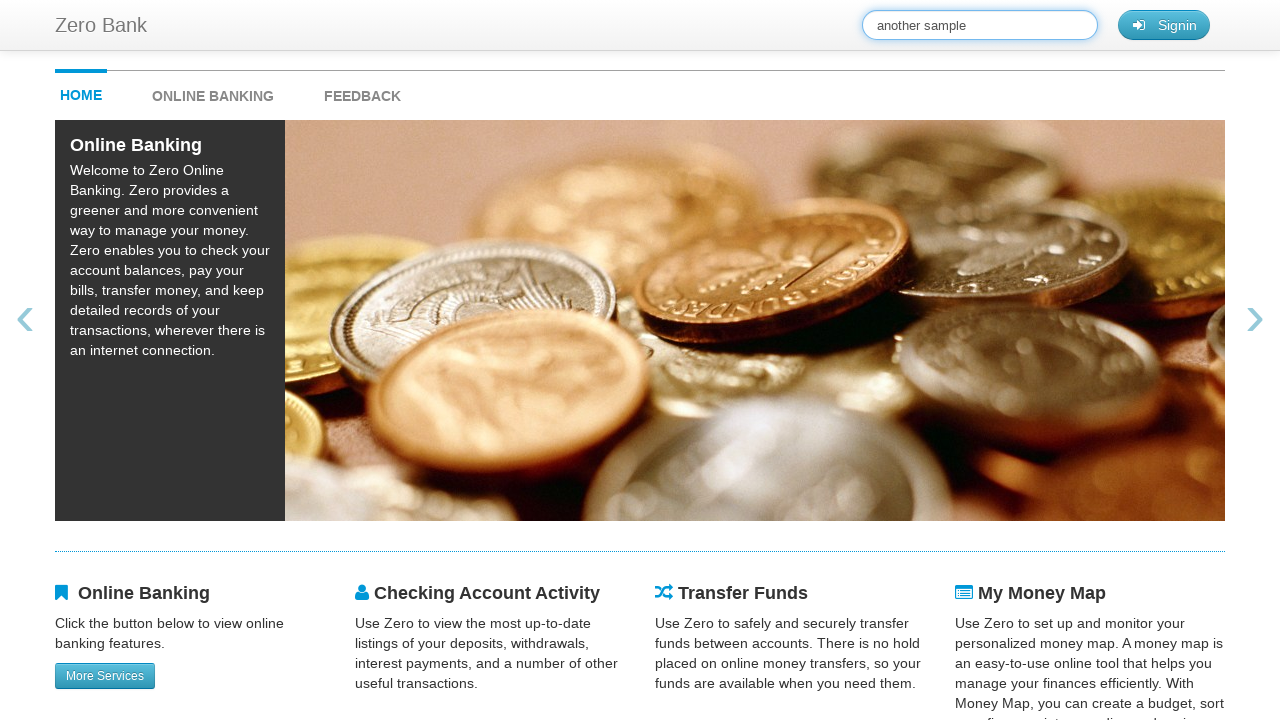

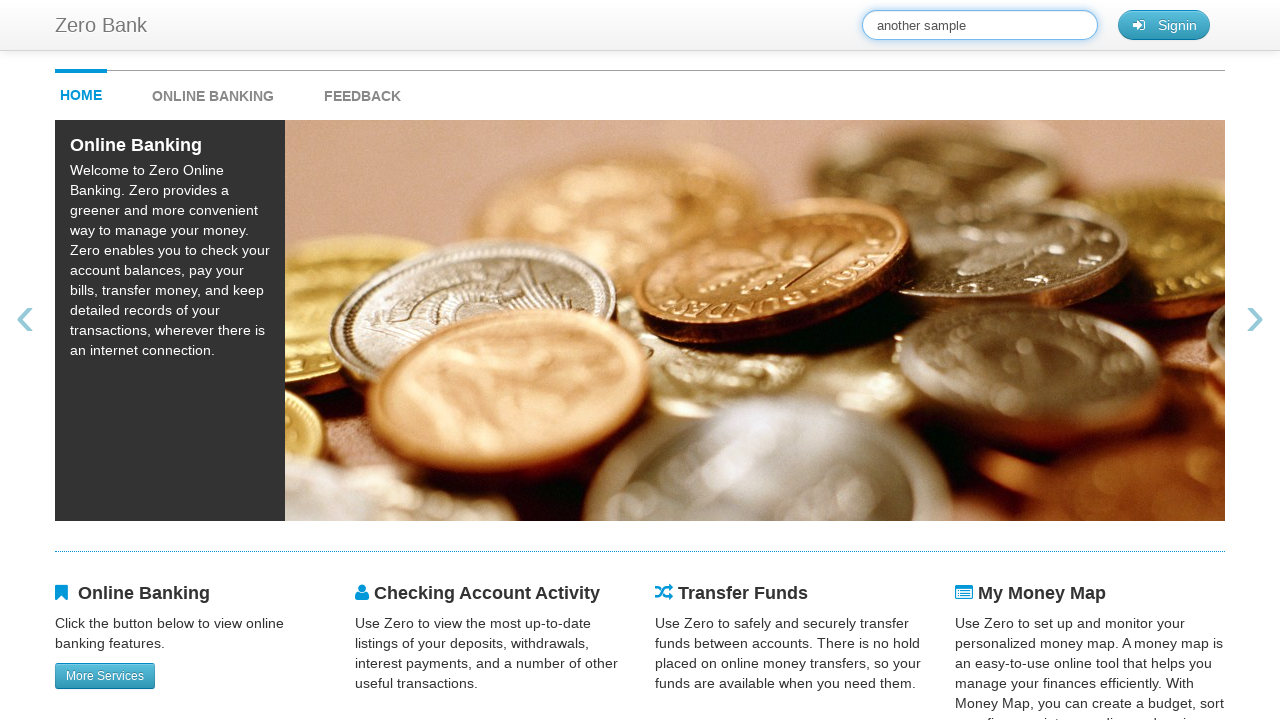